Tests number input field functionality by entering a value, using arrow keys to modify it, and verifying the input behavior

Starting URL: http://the-internet.herokuapp.com/inputs

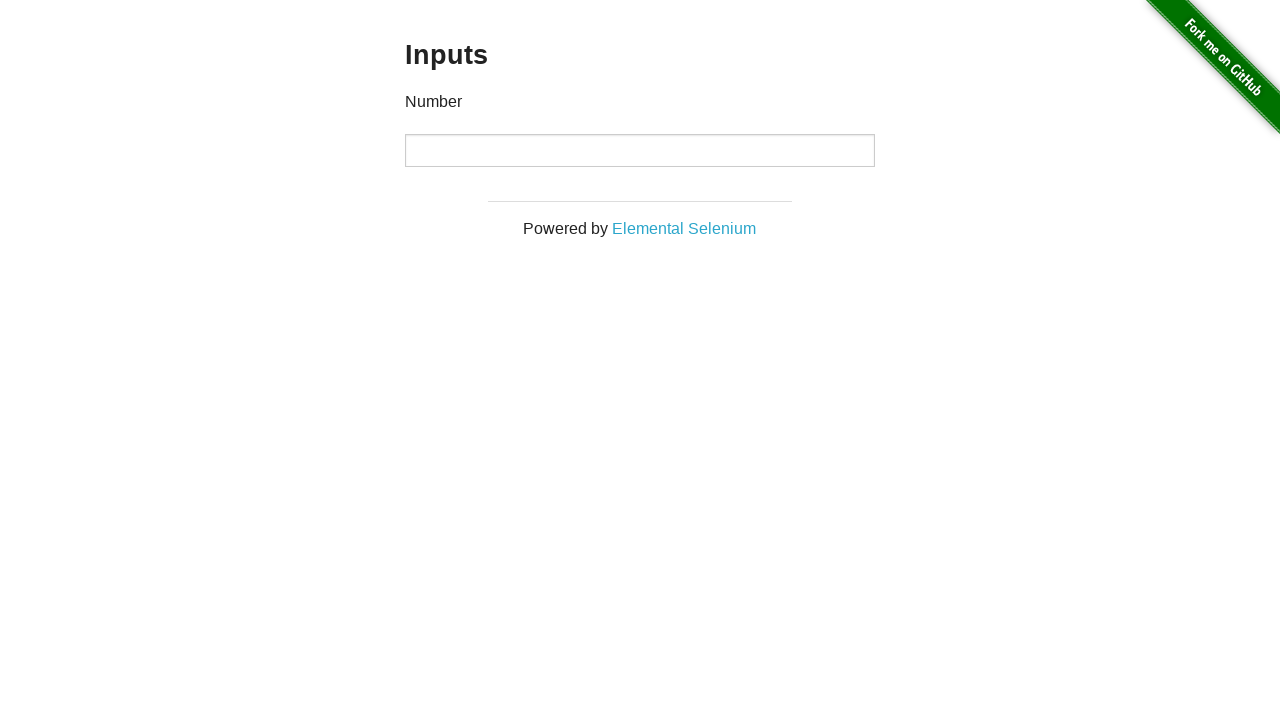

Filled number input field with '20' on input[type='number']
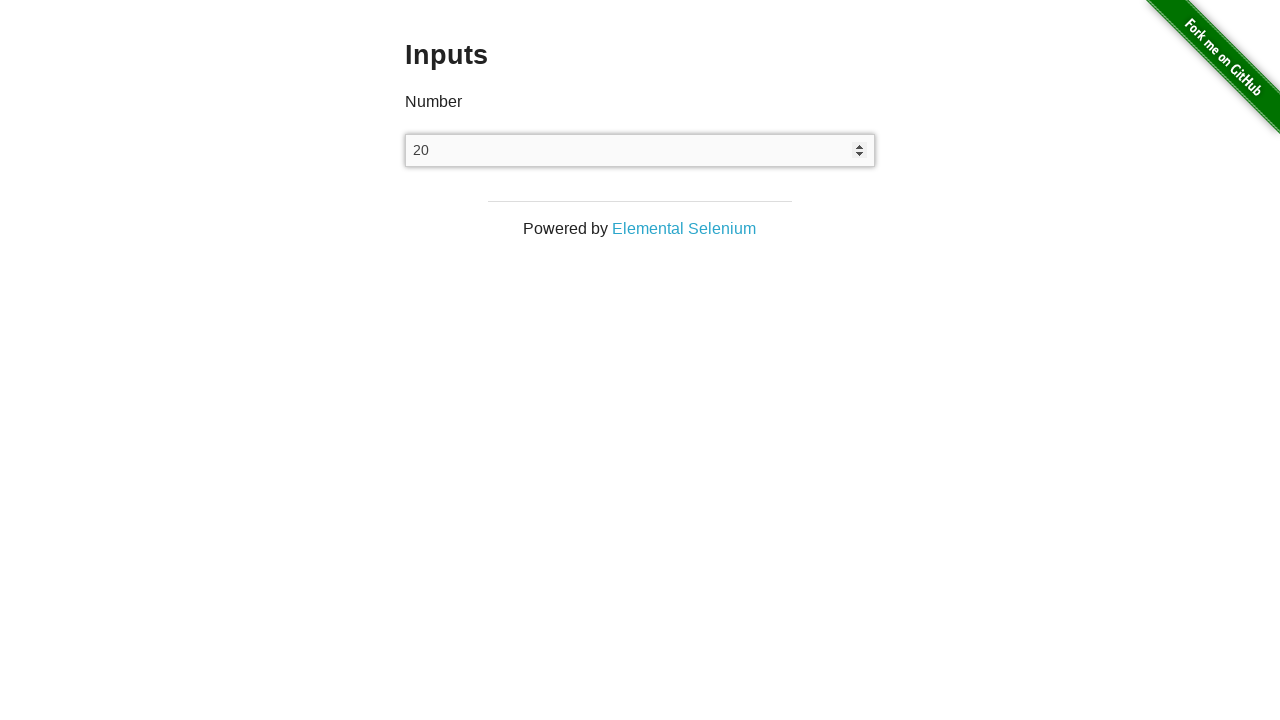

Clicked number input field to focus it at (640, 150) on input[type='number']
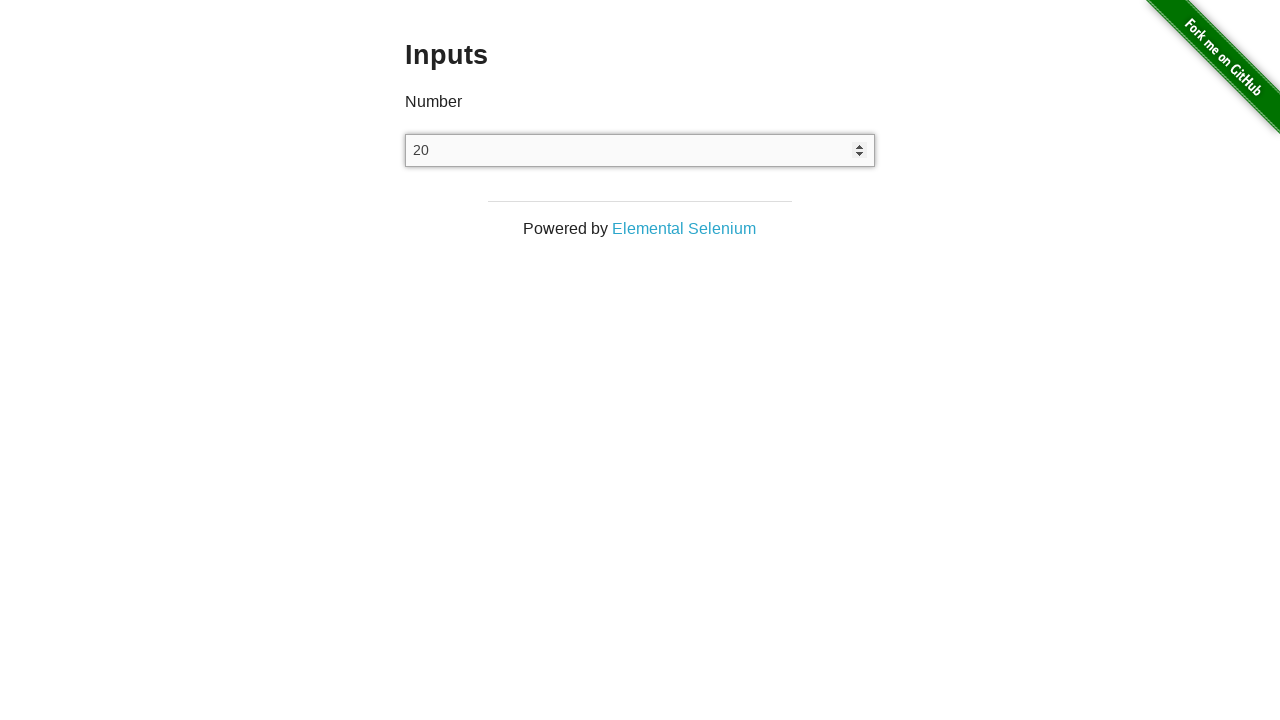

Pressed ArrowDown key to decrement the value on input[type='number']
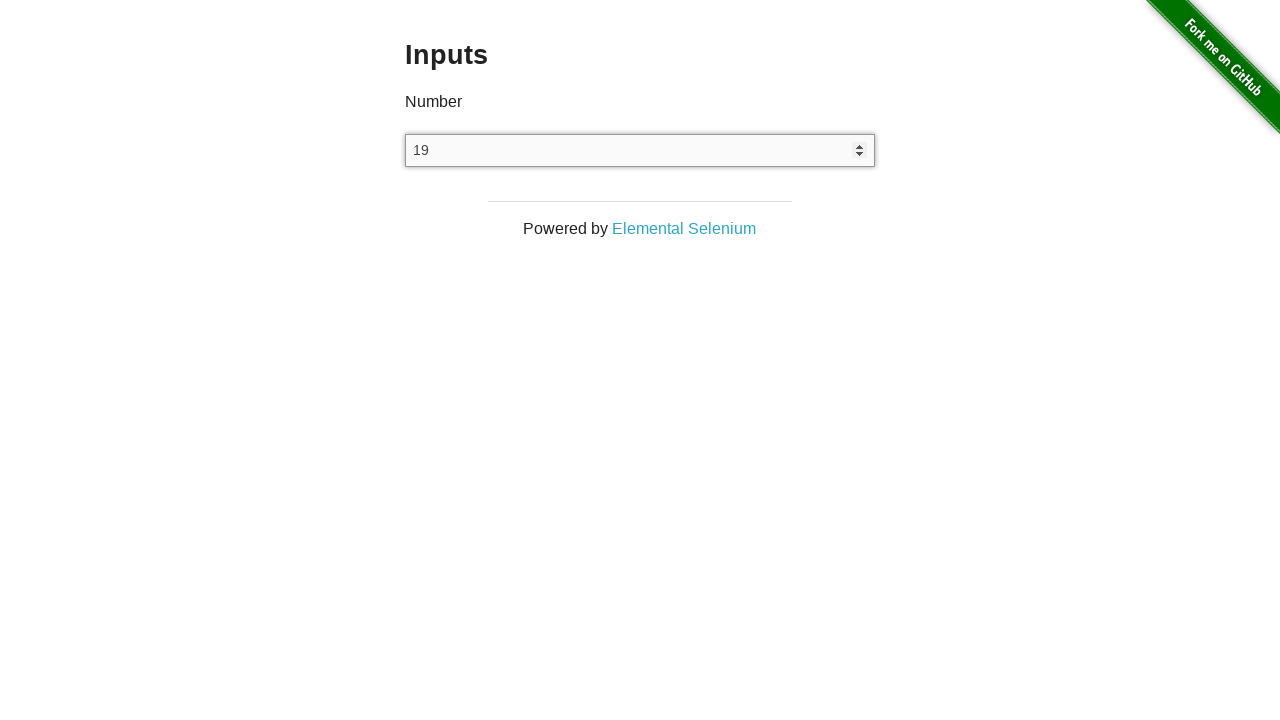

Cleared the number input field on input[type='number']
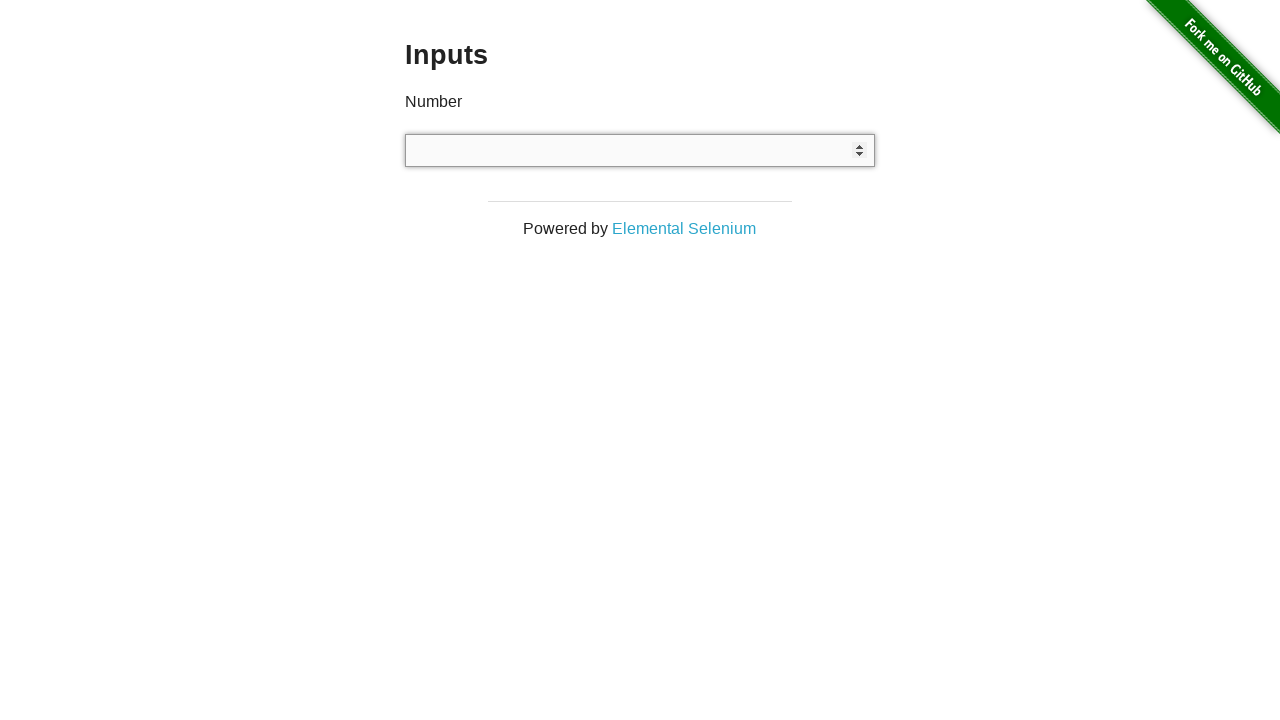

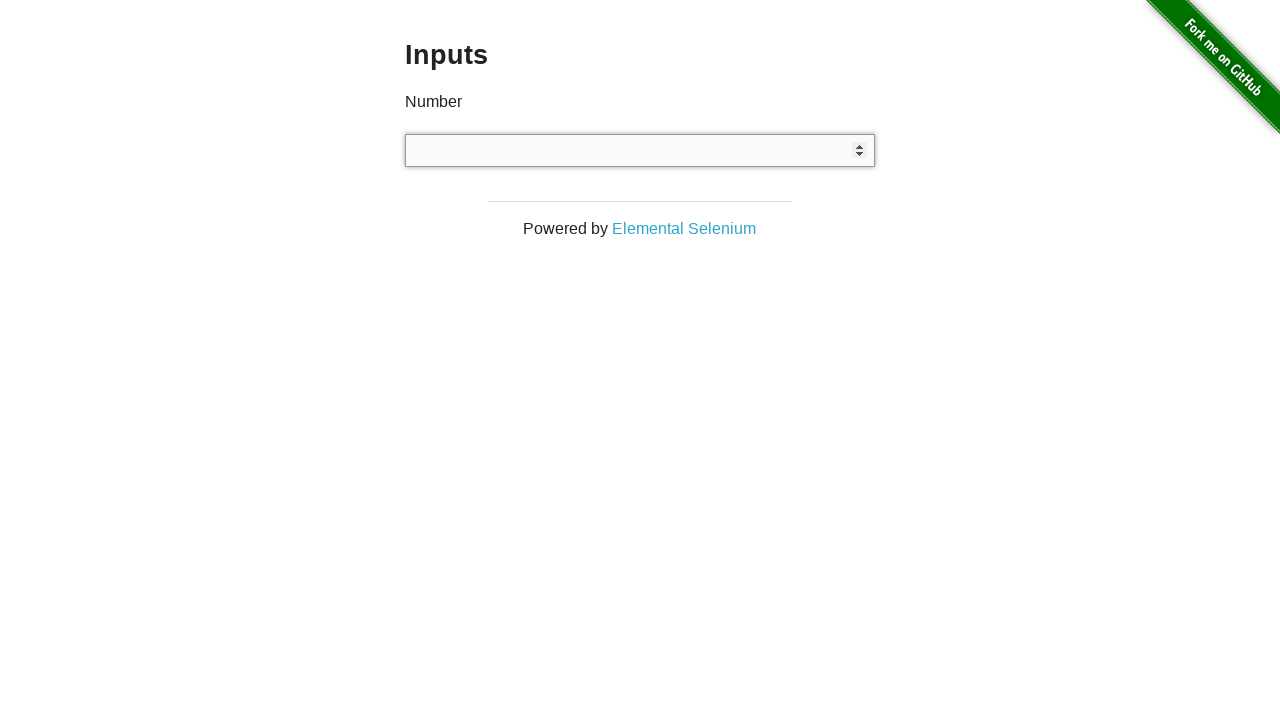